Tests file upload functionality by uploading a file through the file input element on the upload page

Starting URL: https://the-internet.herokuapp.com/upload

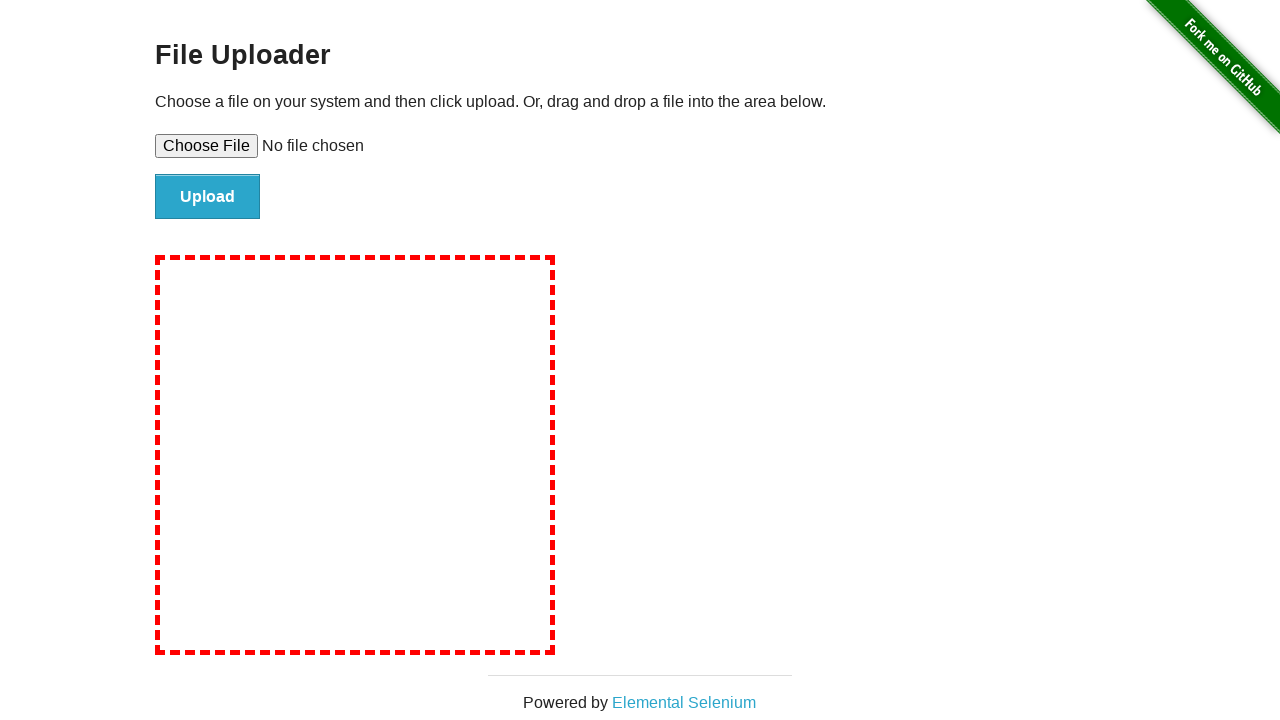

Created temporary test file for upload
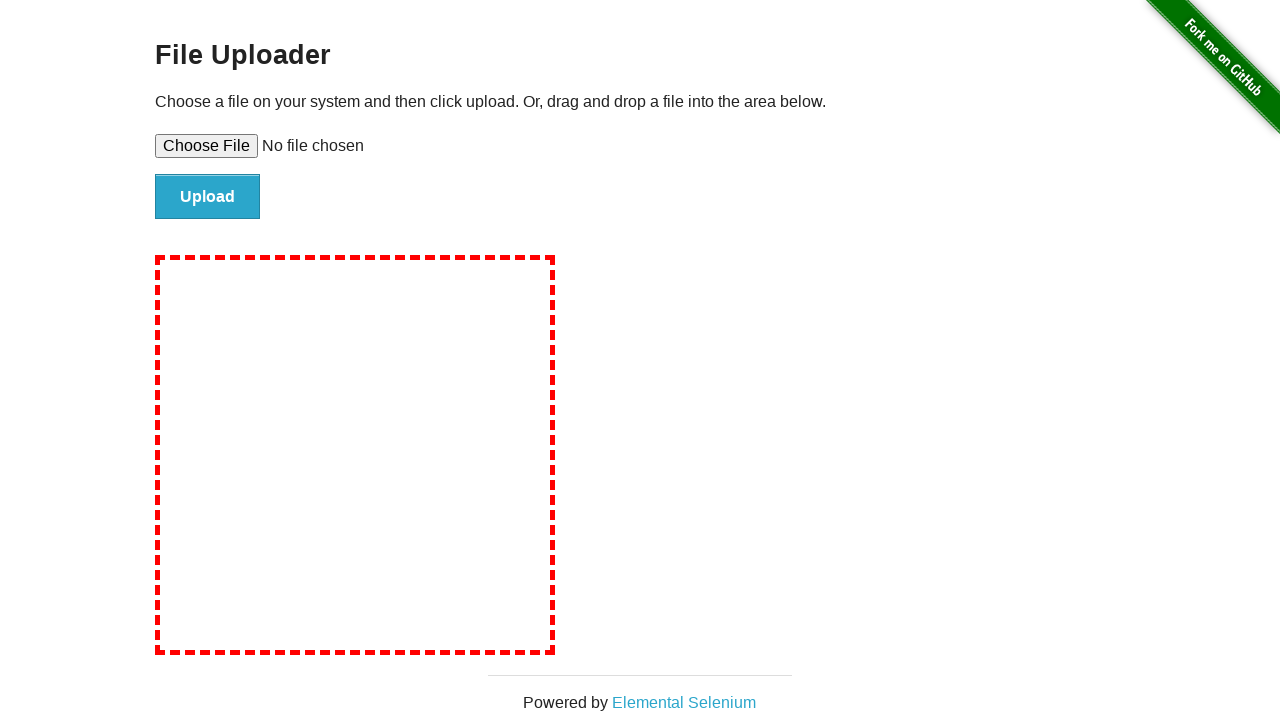

Set file input with temporary test file
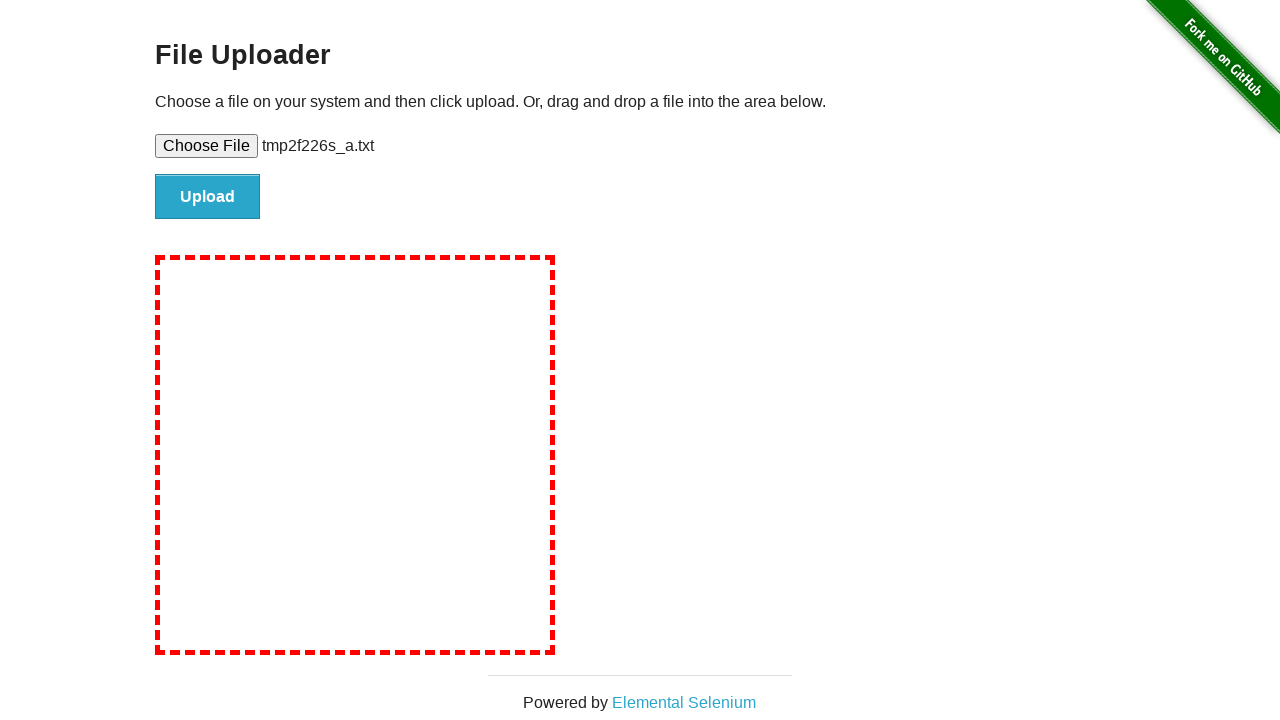

Clicked file upload submit button at (208, 197) on #file-submit
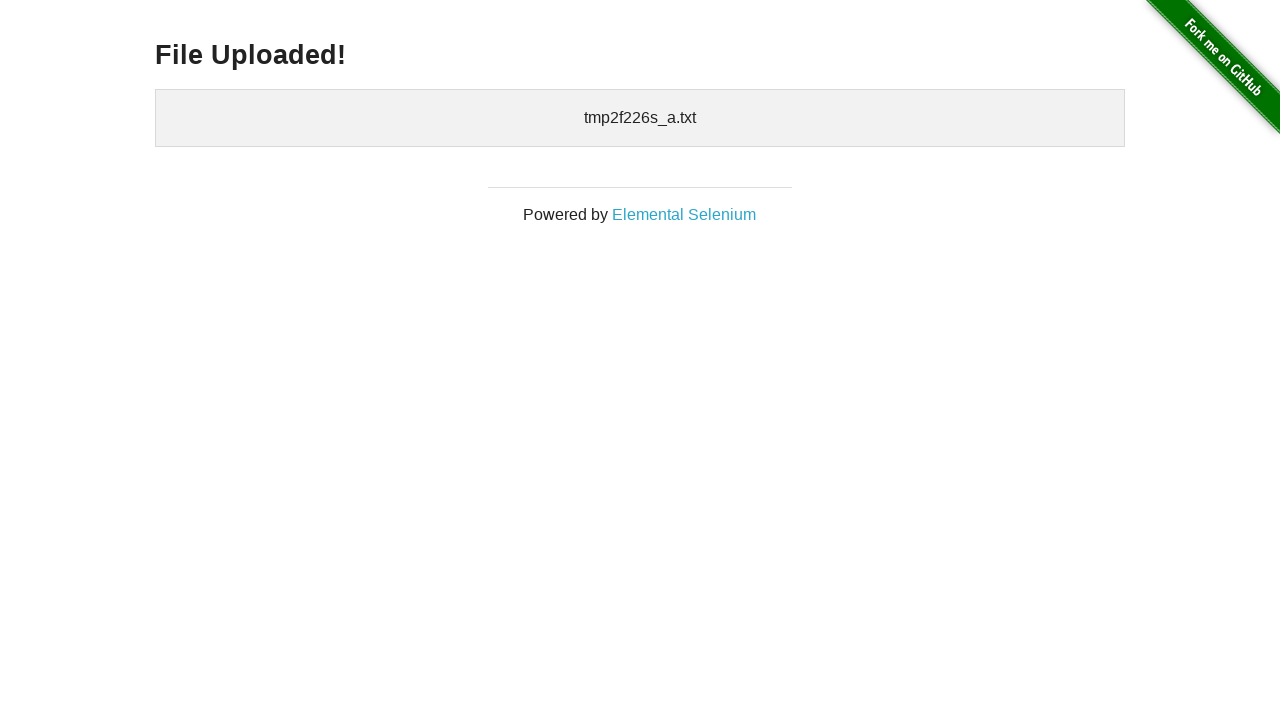

Upload confirmation page loaded with uploaded files section
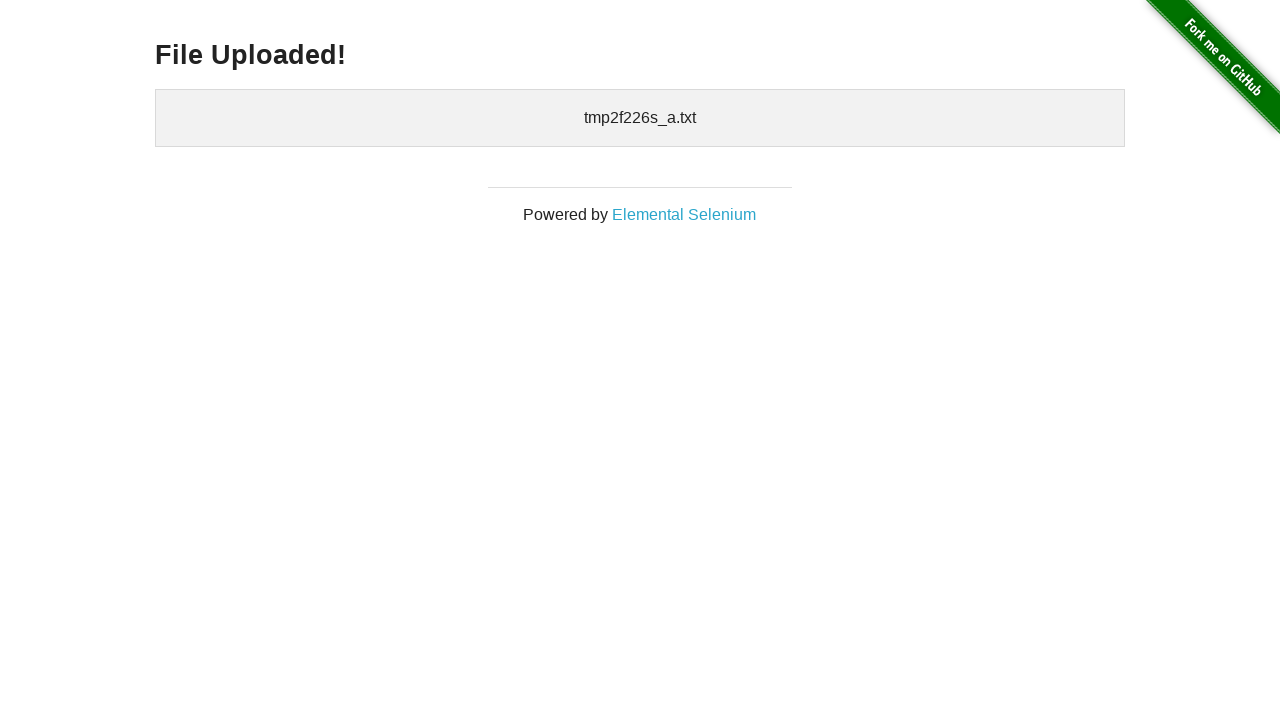

Cleaned up temporary test file
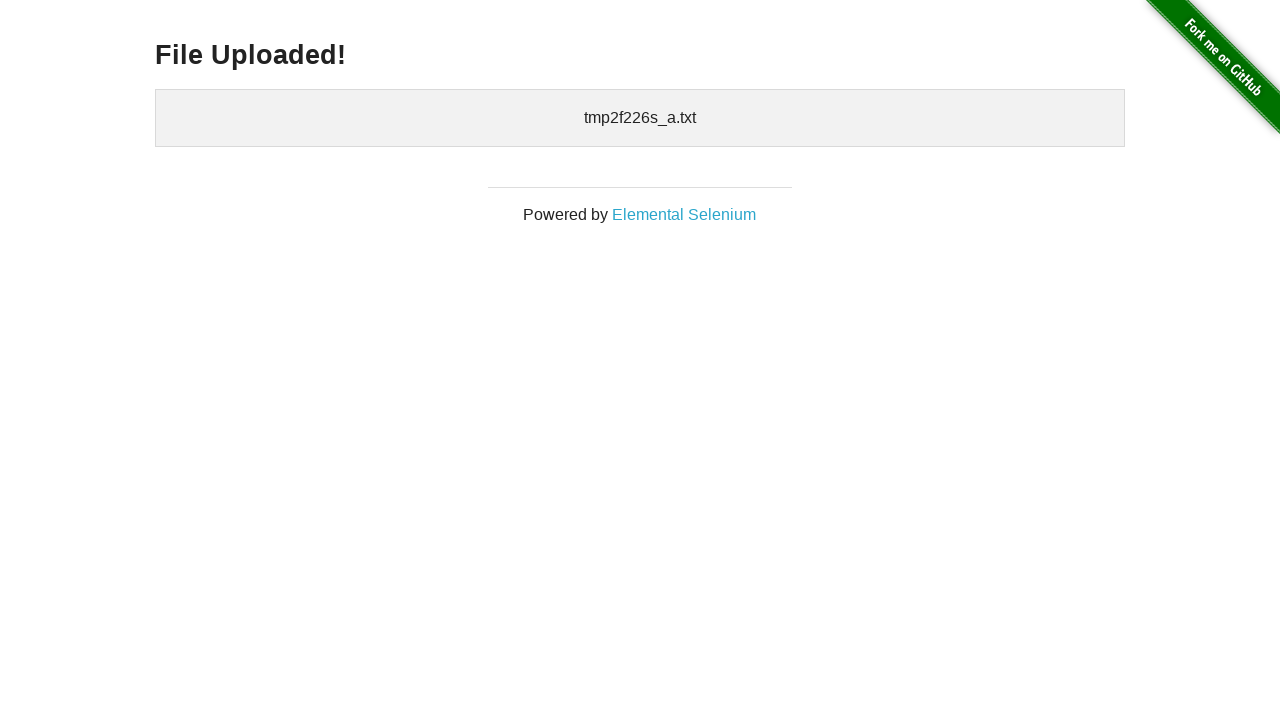

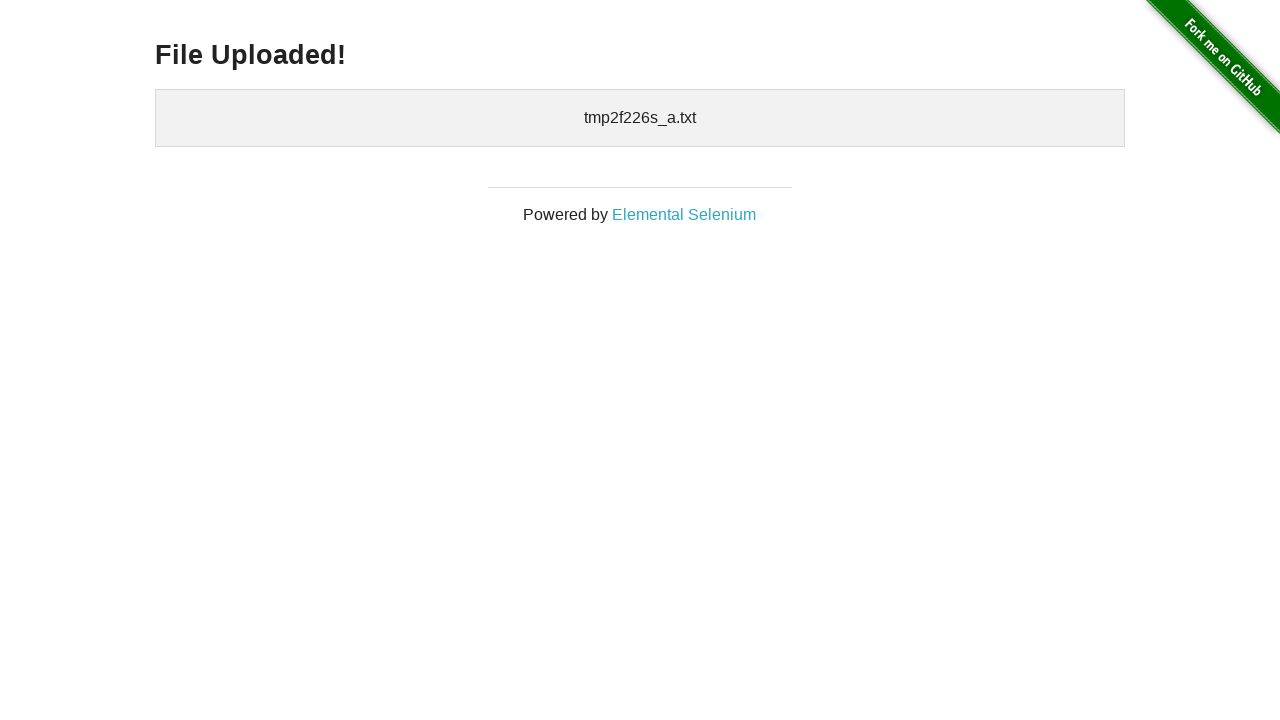